Tests form submission by filling first name, last name, and email fields, then submitting the form

Starting URL: http://secure-retreat-92358.herokuapp.com/

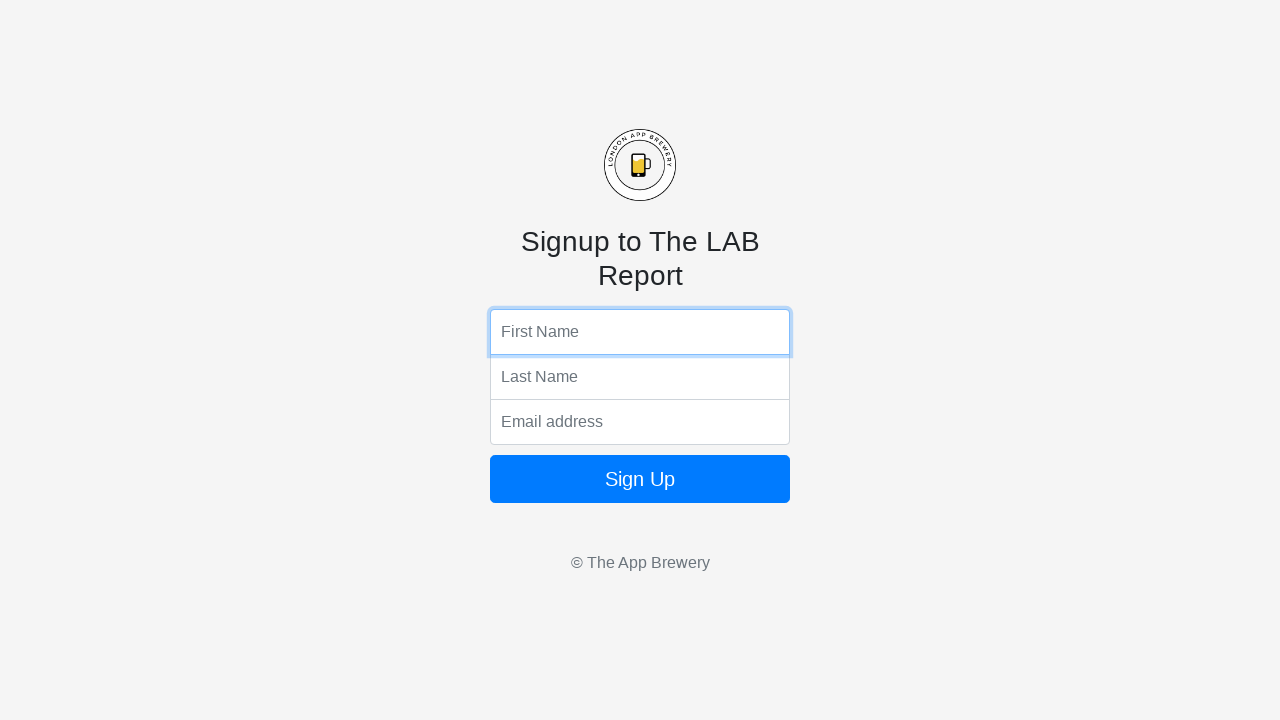

Filled first name field with 'Michael' on input[name='fName']
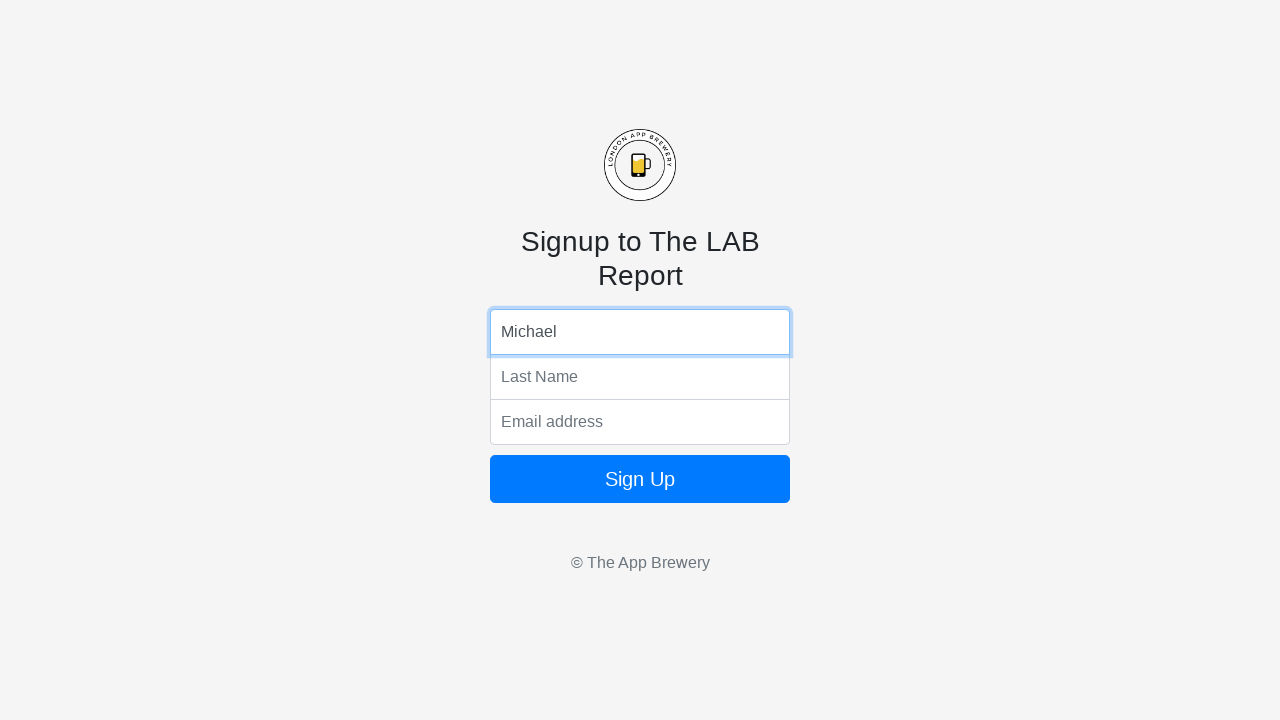

Filled last name field with 'Johnson' on input[name='lName']
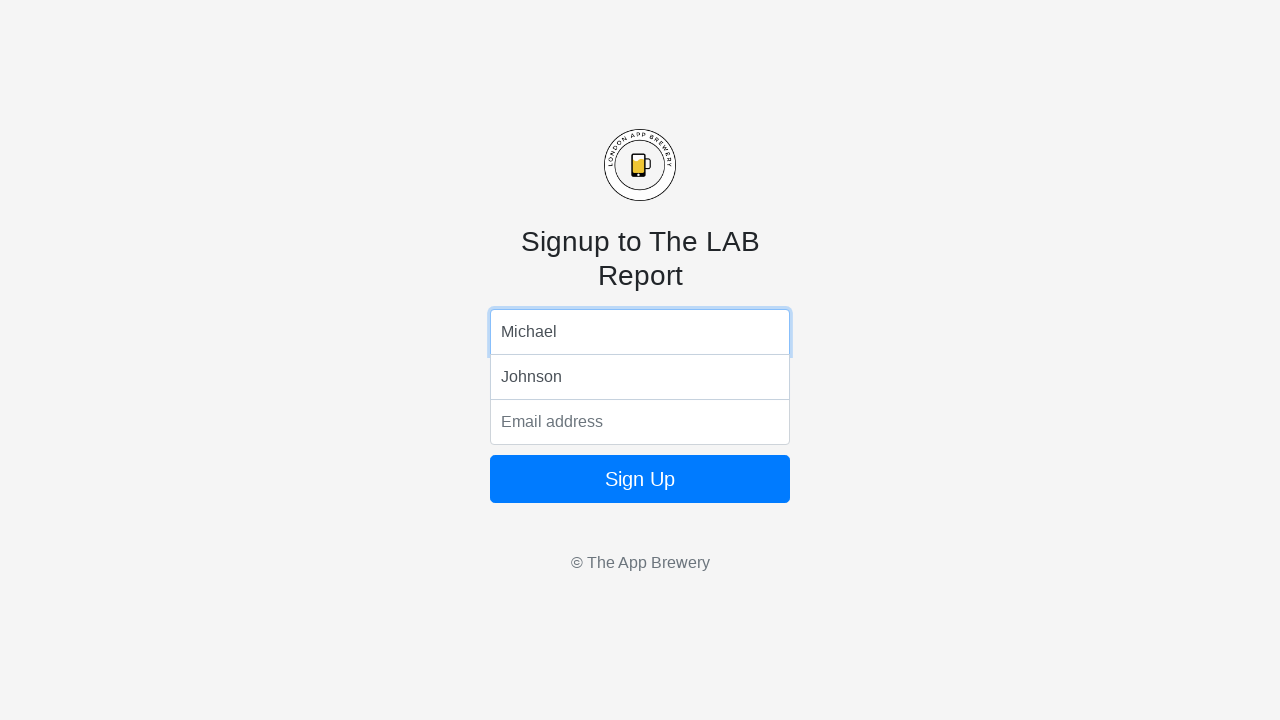

Filled email field with 'michael.johnson@example.com' on input[name='email']
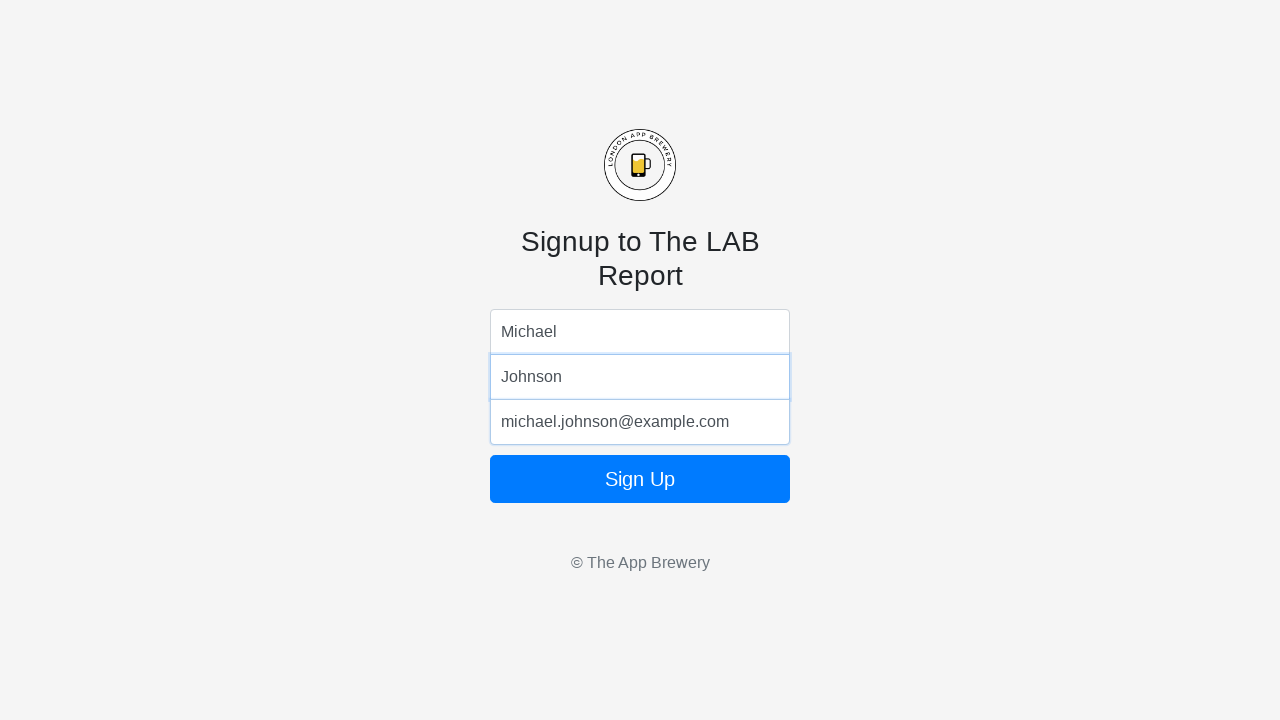

Pressed Enter on submit button to submit the form on xpath=//html/body/form/button
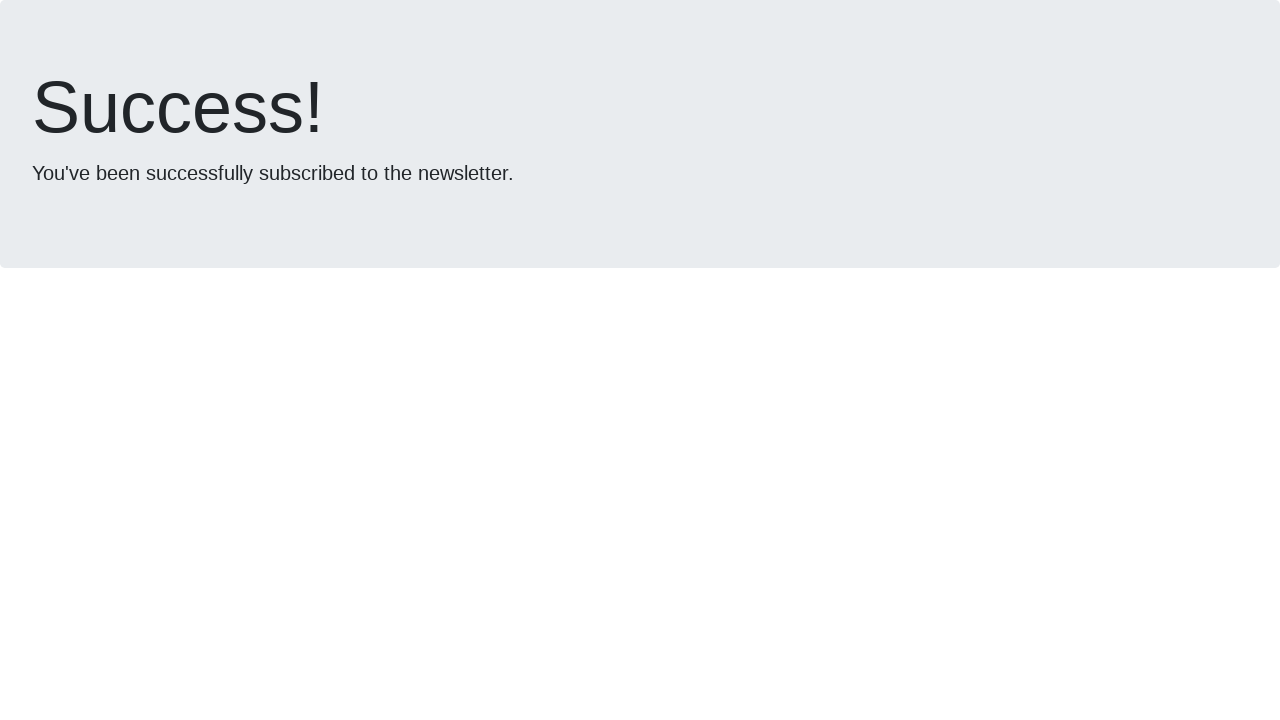

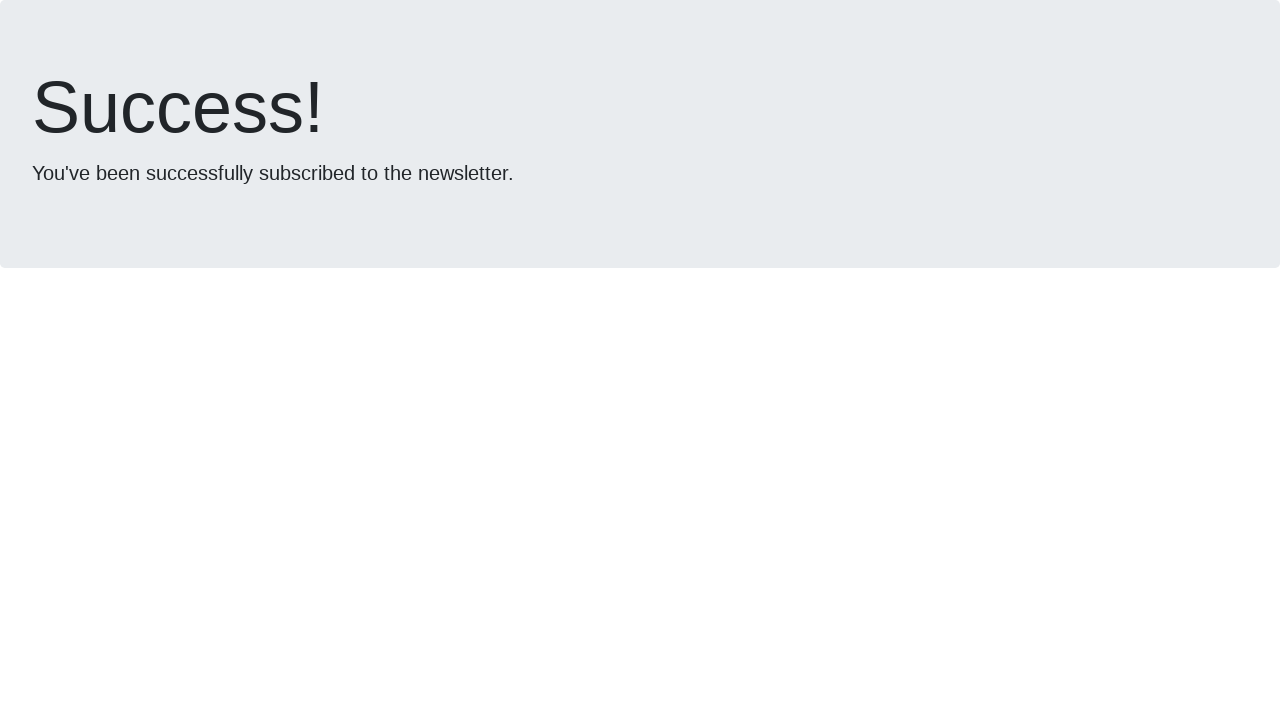